Tests a contact form by filling in first name, last name, email, and comments fields, then clicks the reset button followed by the submit button.

Starting URL: https://www.automationtesting.co.uk/contactForm.html

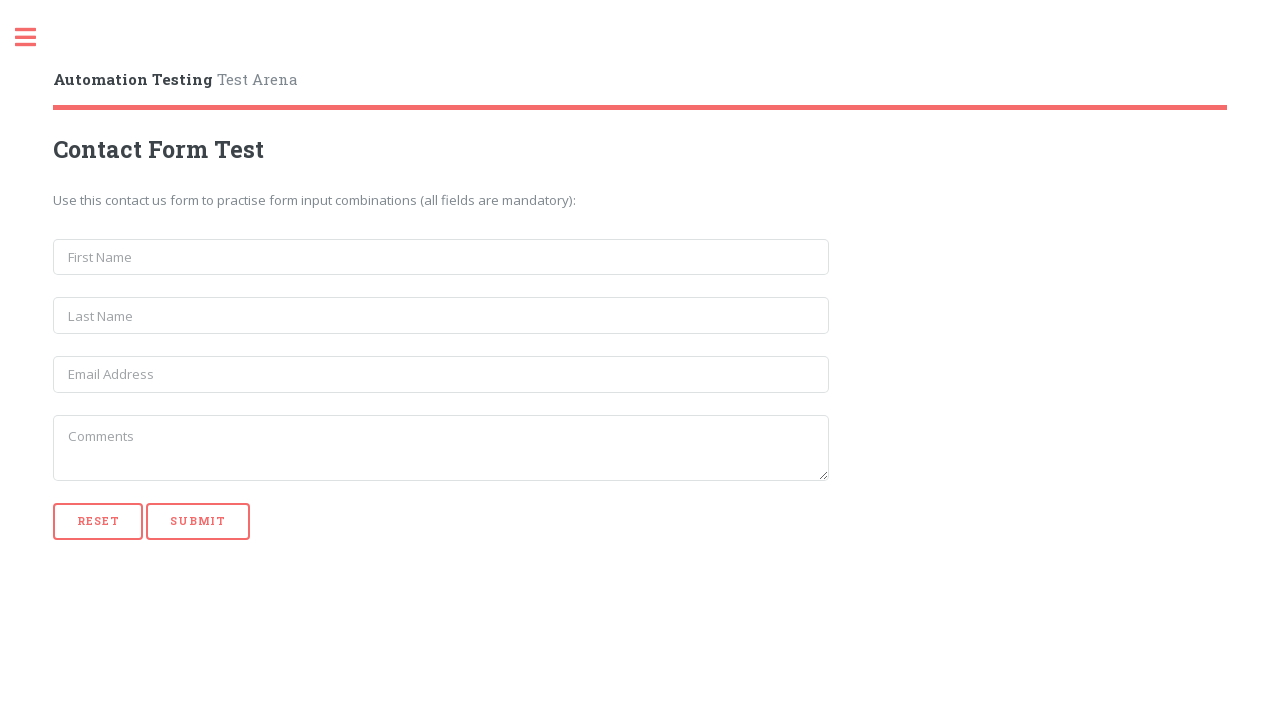

Filled first name field with 'James' on form#contact_form > input[name='first_name']
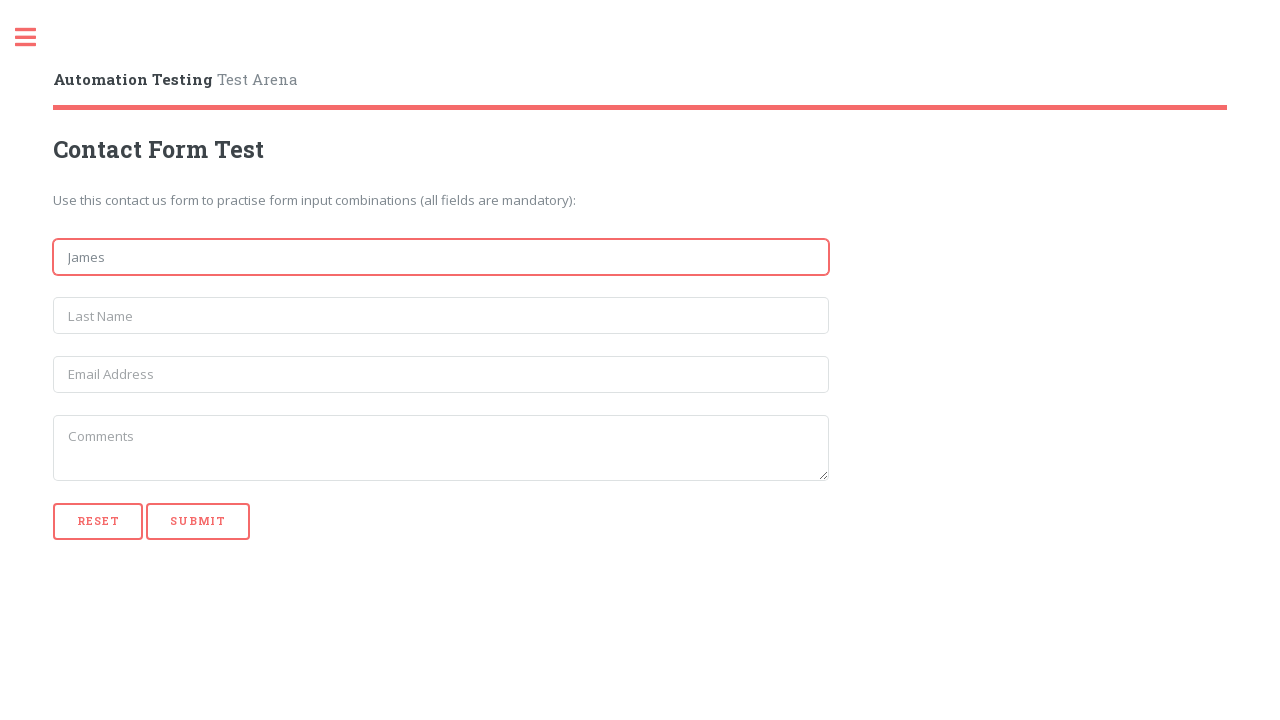

Filled last name field with 'Smith' on form#contact_form > input[name='last_name']
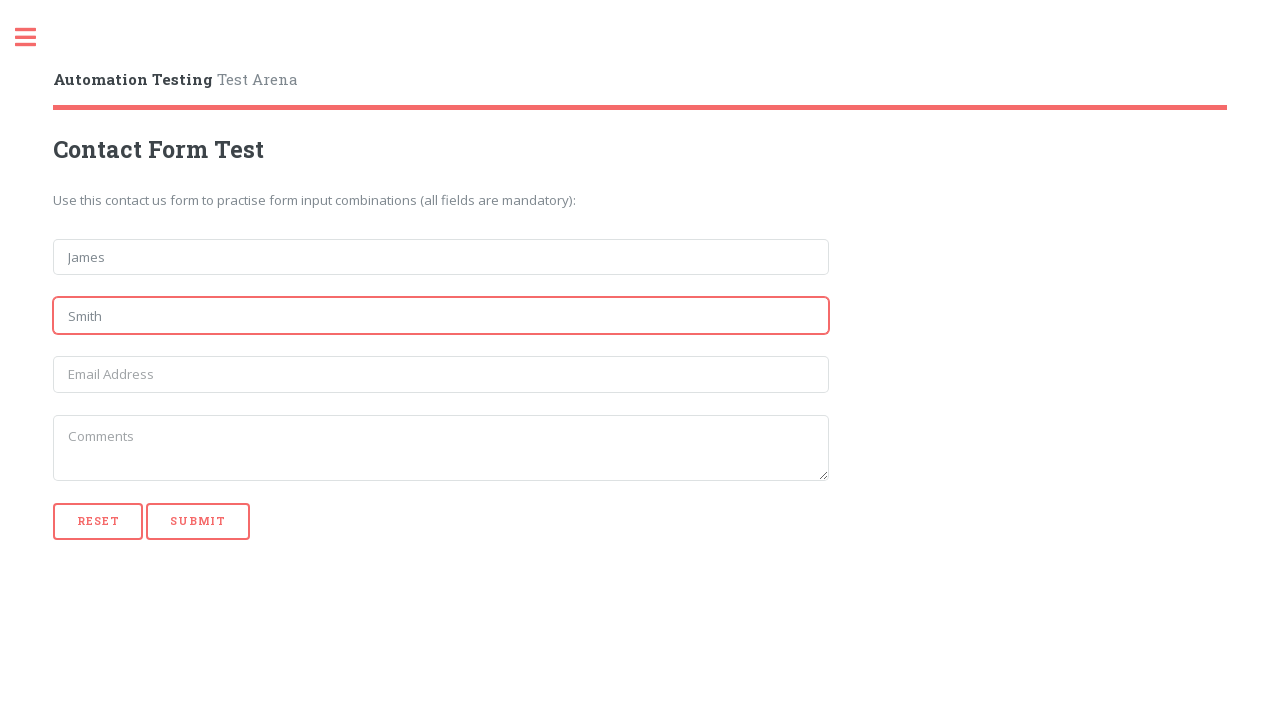

Filled email field with 'james@test.com' on form#contact_form > input[name='email']
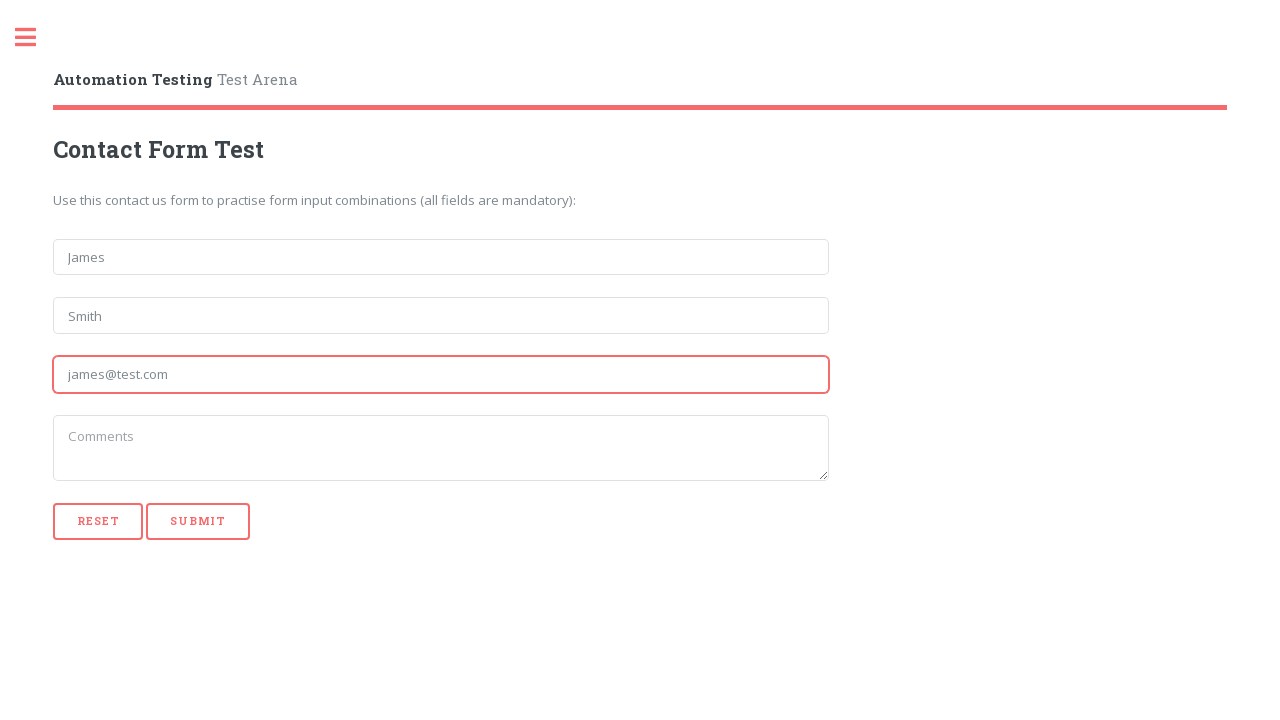

Filled comments textarea with 'this is simply comments' on textarea
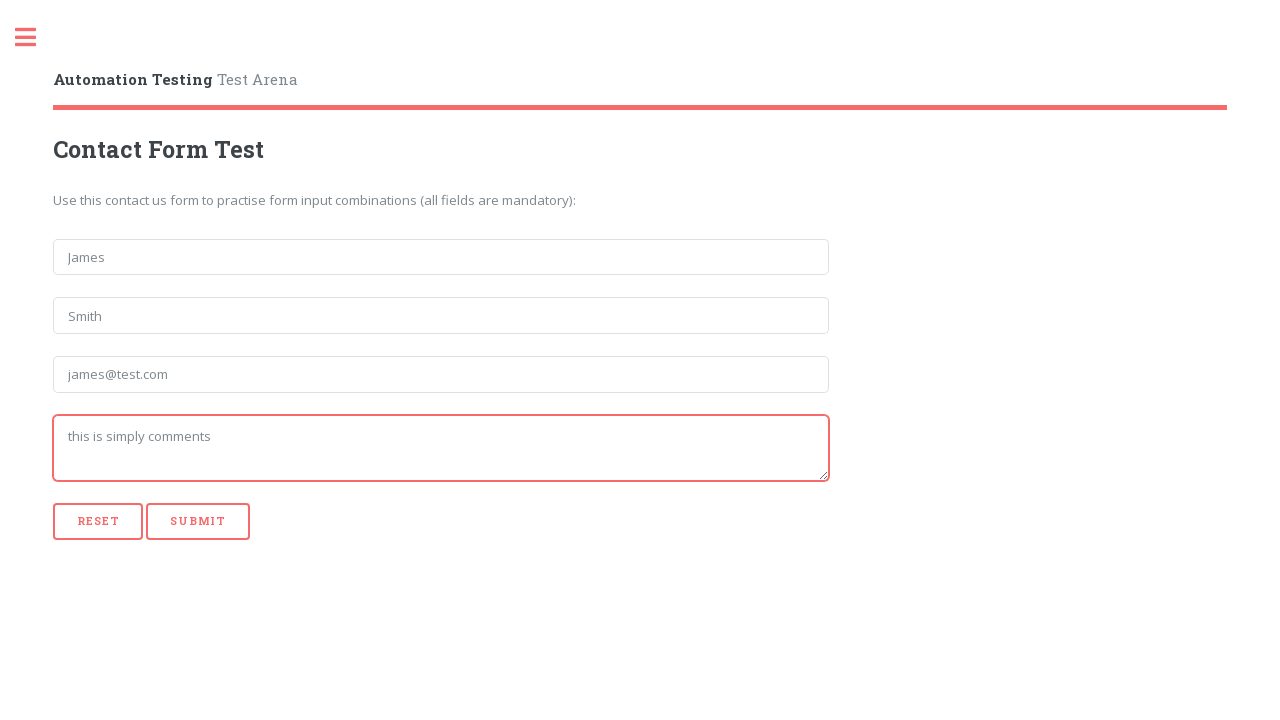

Clicked reset button to clear form fields at (98, 521) on [type='reset']
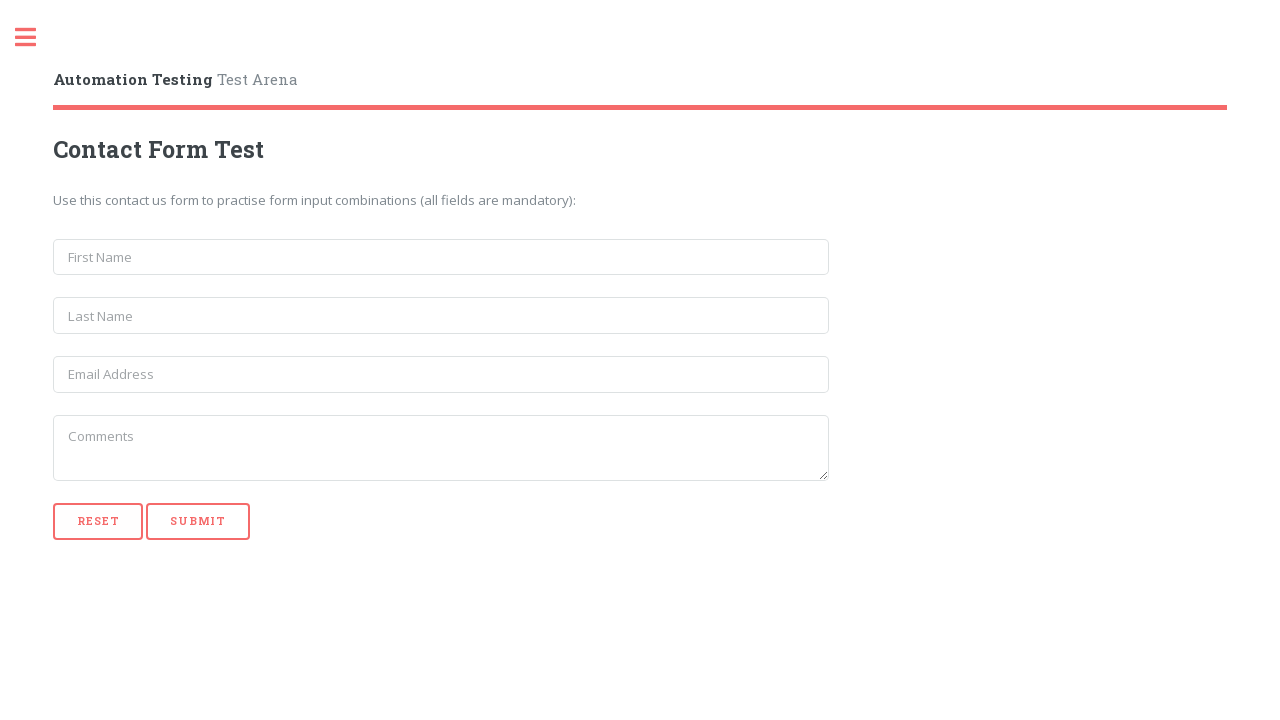

Clicked submit button to submit the contact form at (198, 521) on [type='submit']
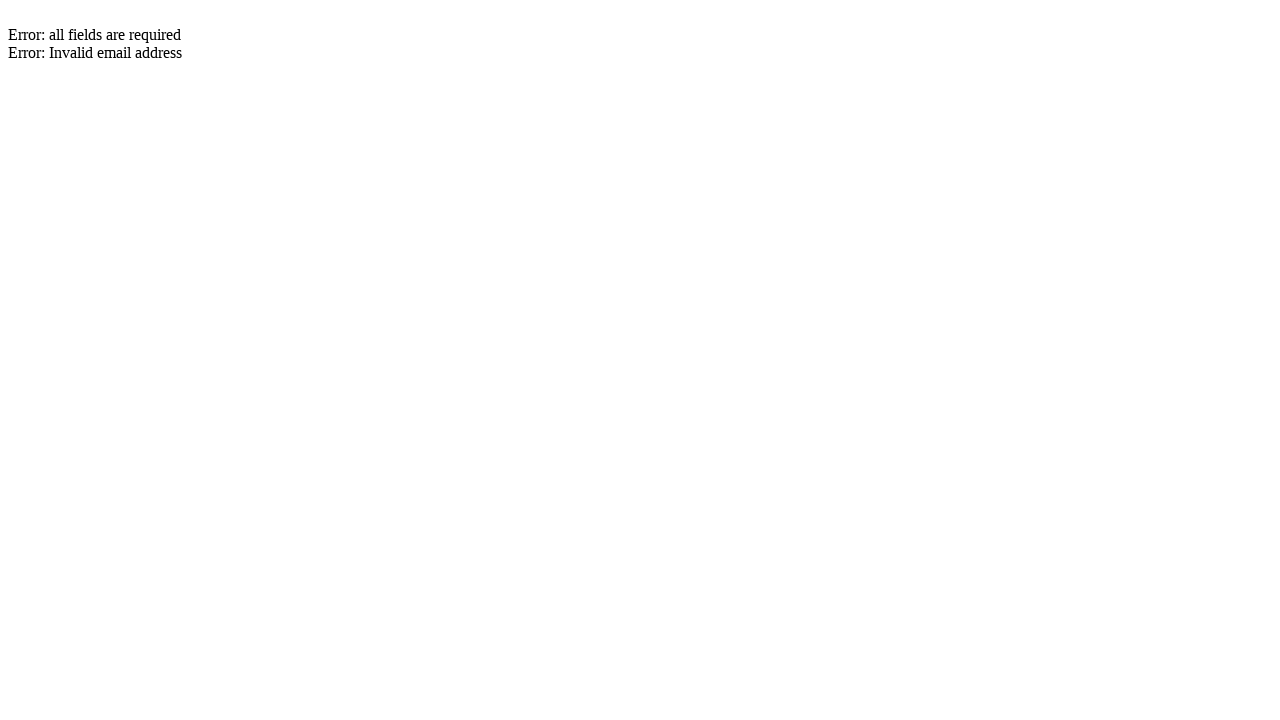

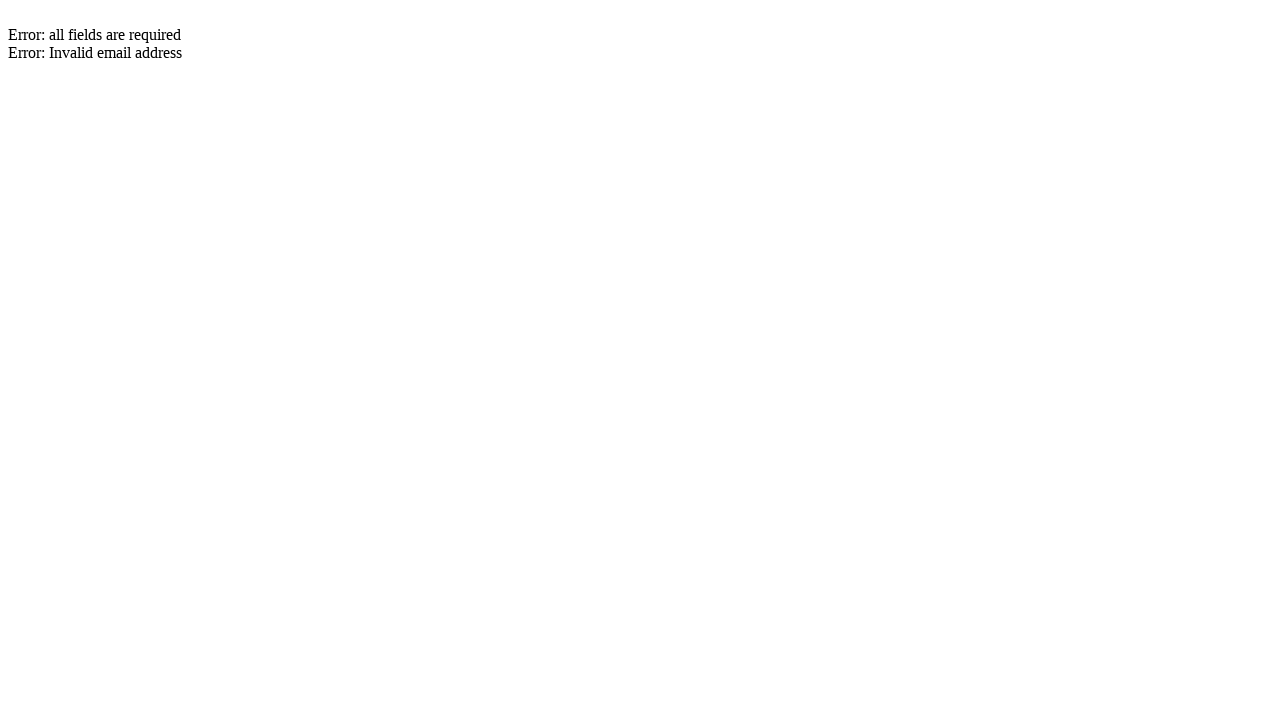